Tests the login modal can be opened and closed using the X button without logging in

Starting URL: https://demoblaze.com/index.html

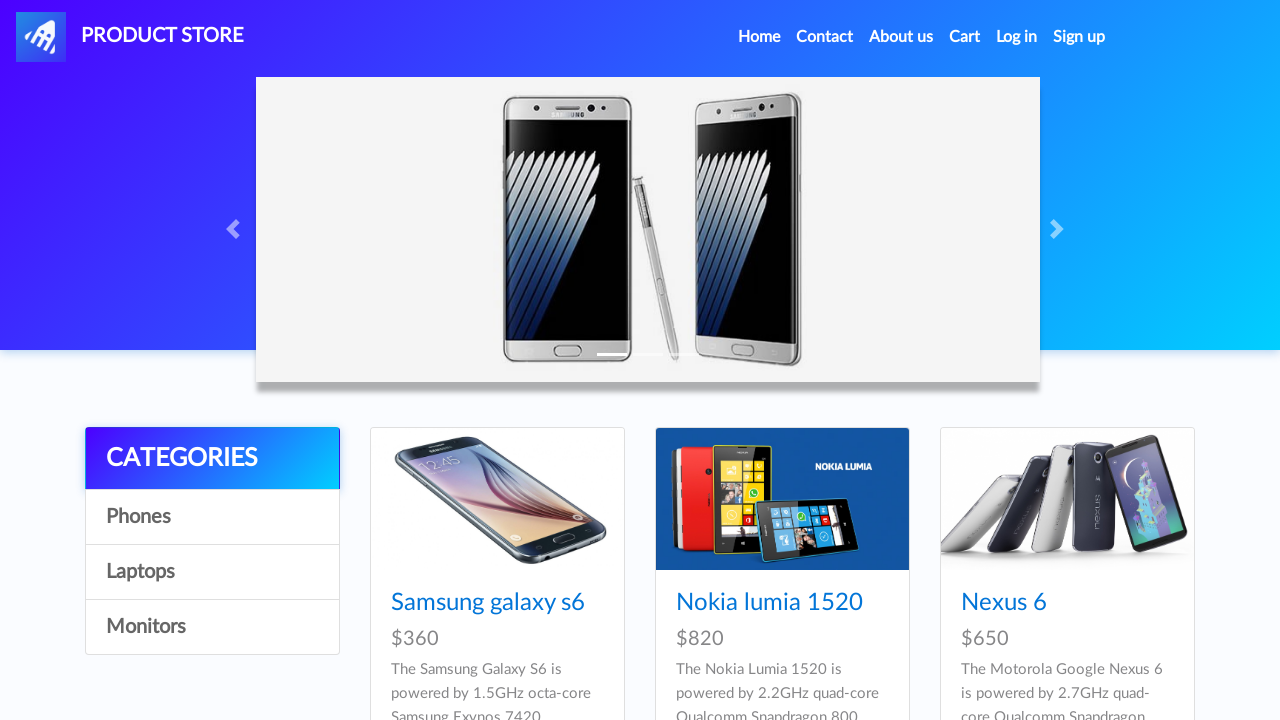

Login button is visible on the homepage
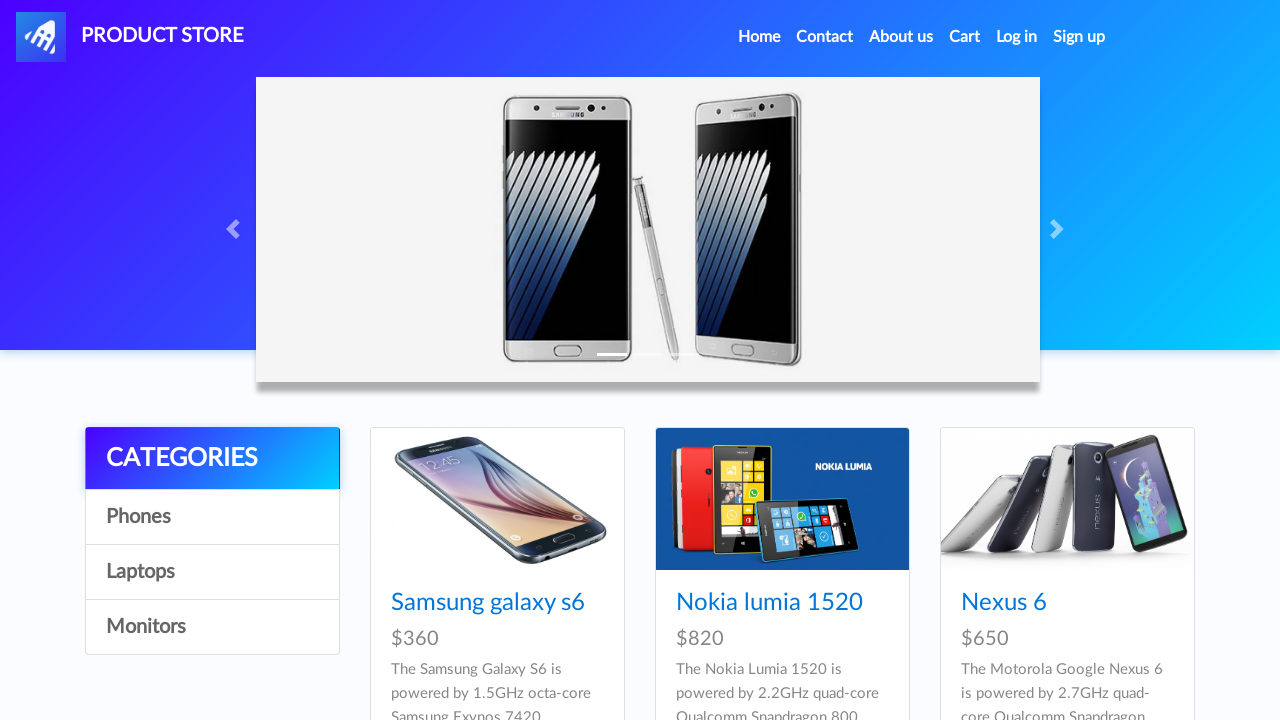

Clicked the Login button to open the login modal at (1017, 37) on #login2
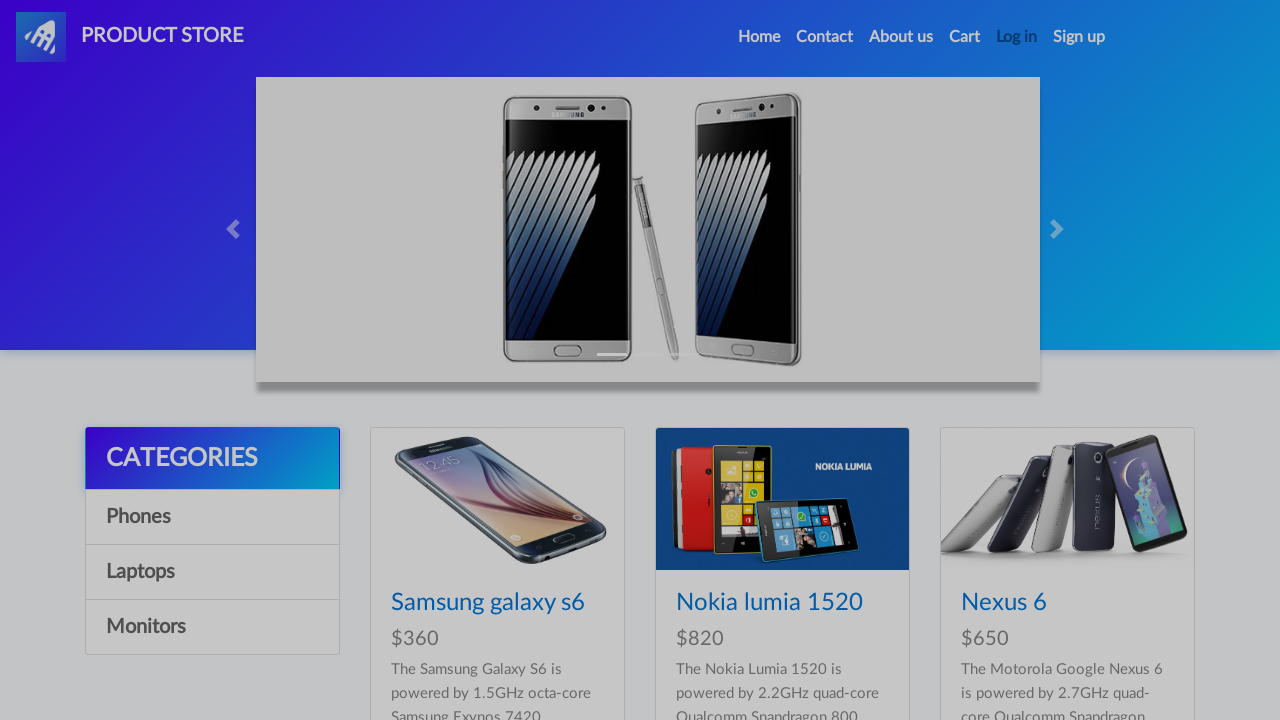

Login modal is now visible
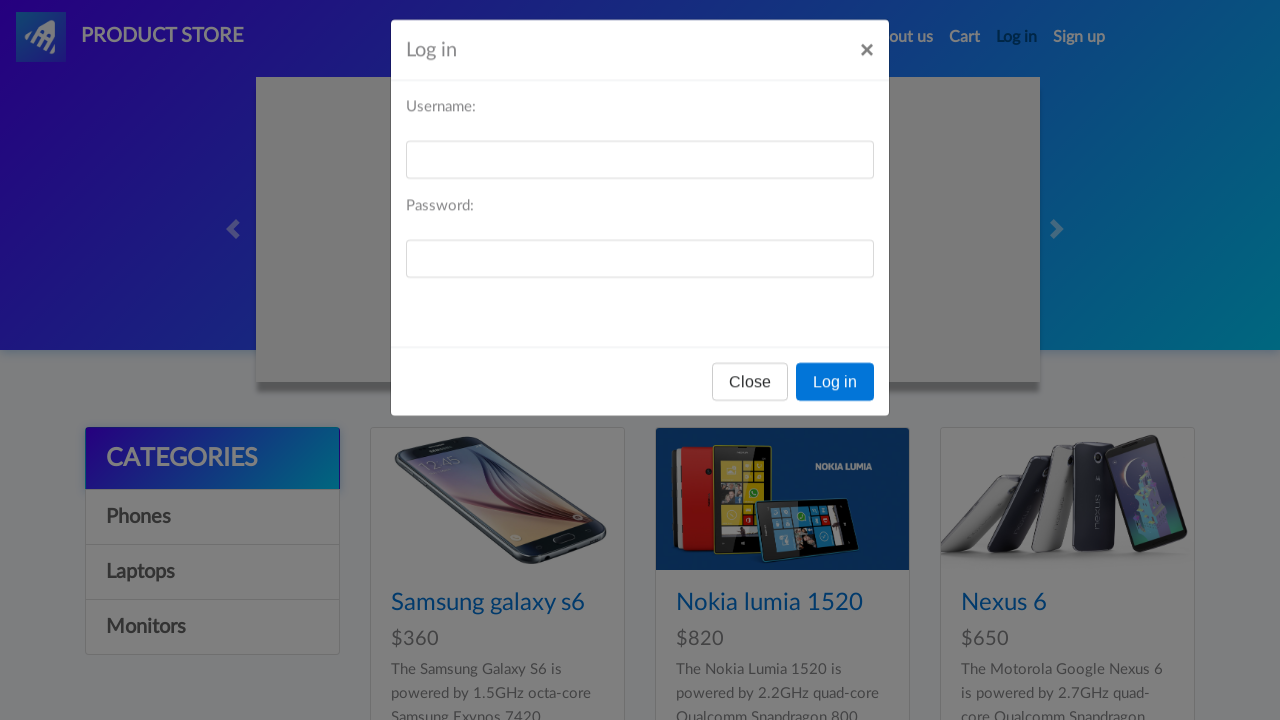

Clicked the X button to close the login modal at (867, 61) on xpath=//div[@id='logInModal']//div[@class='modal-header']//button[@class='close'
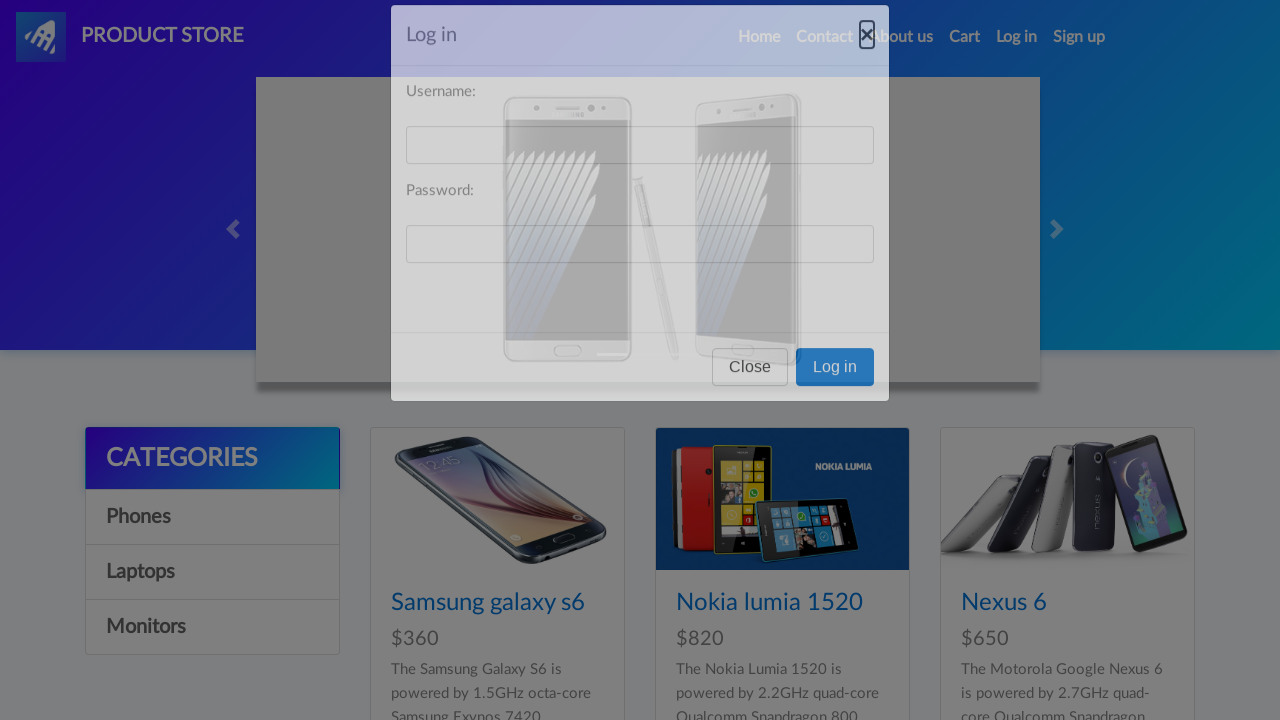

Login modal is now hidden/closed
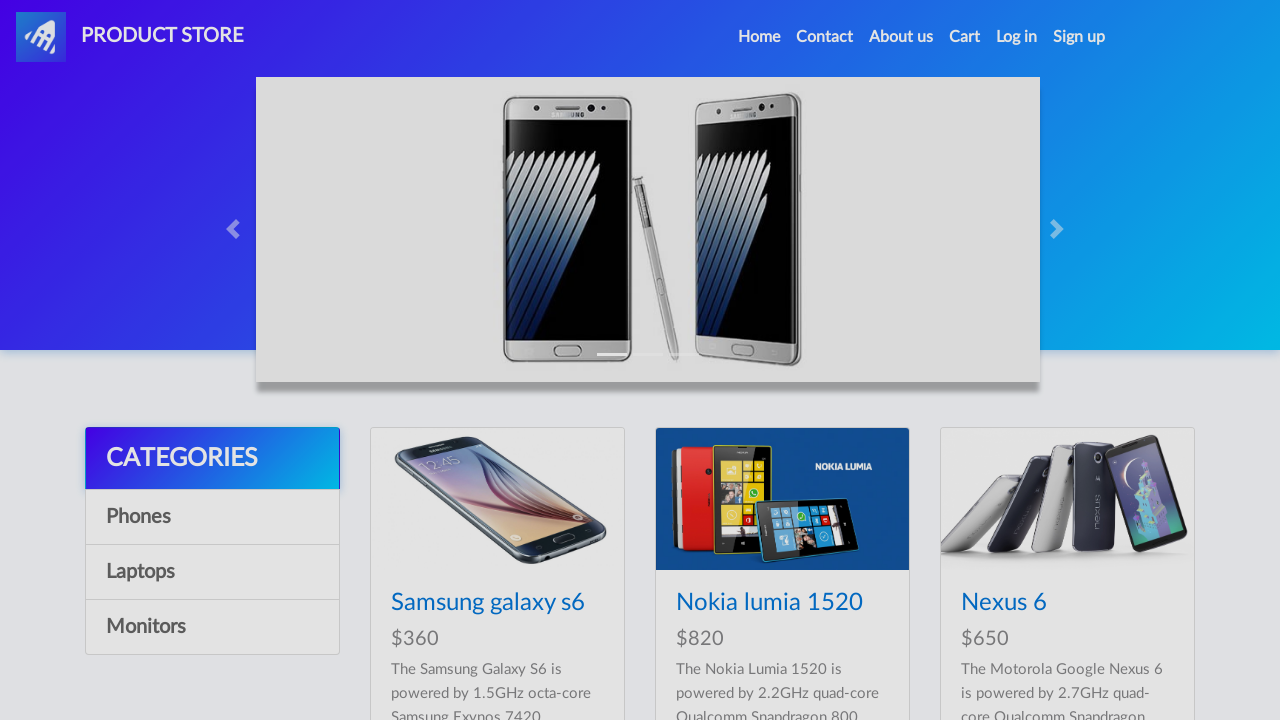

Login button is visible again on the homepage after closing the modal
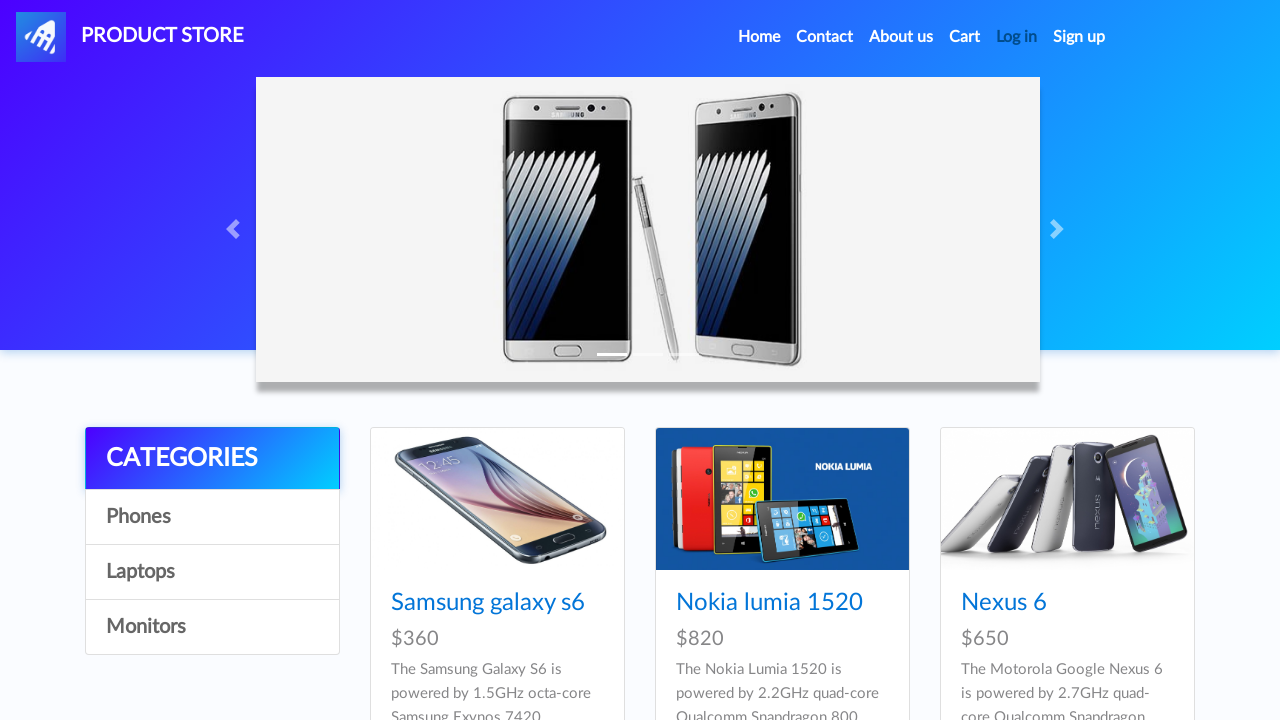

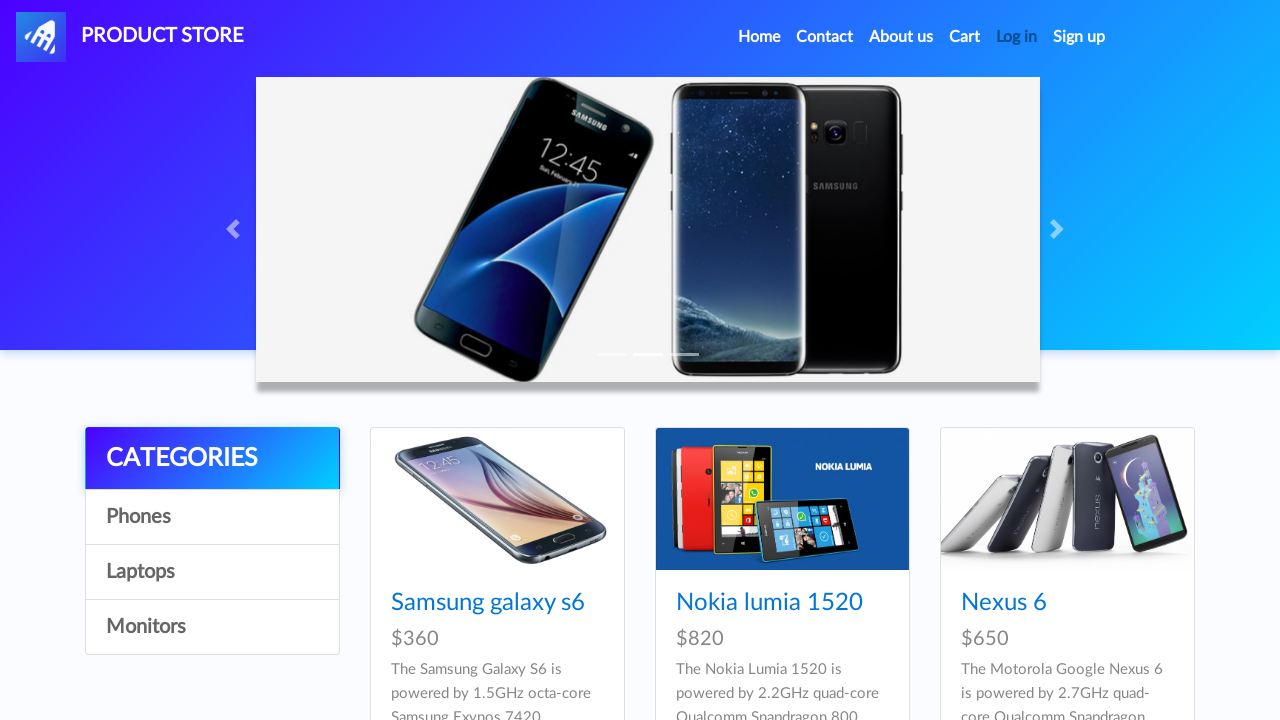